Loads homepage, finds a contact form with multiple fields, and fills the first text input

Starting URL: https://automationintesting.online/

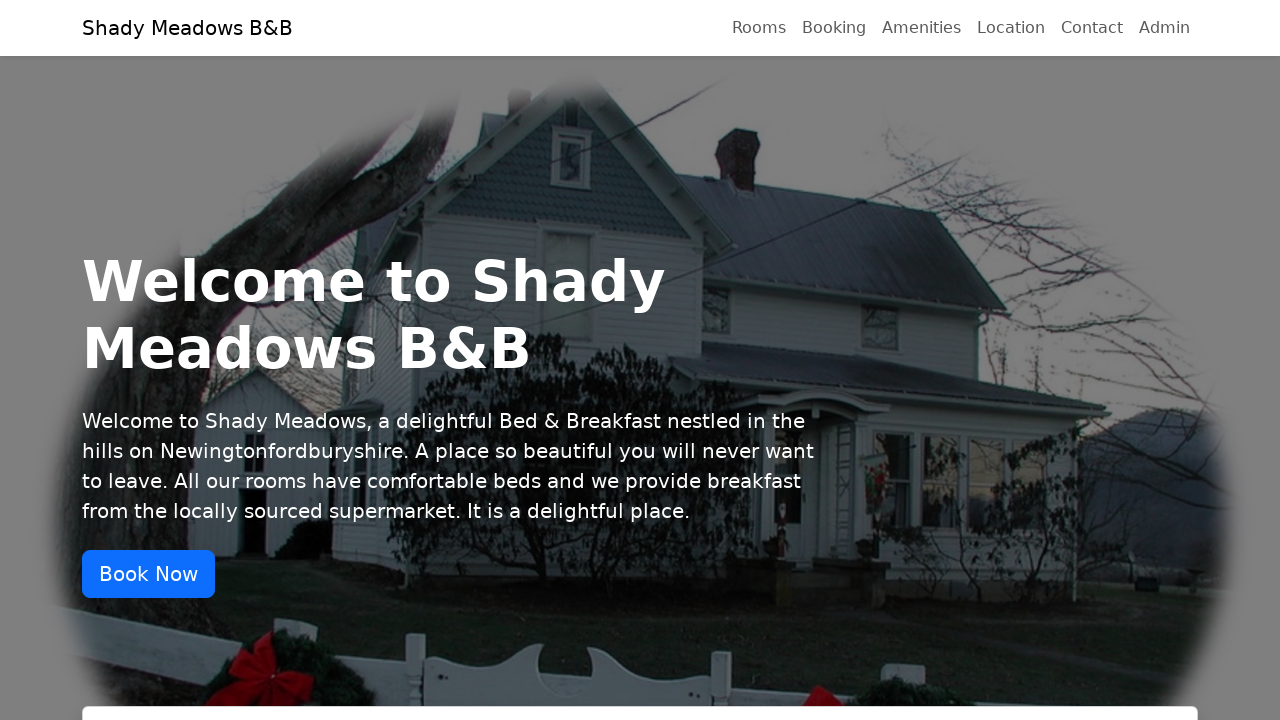

Waited for page to load with networkidle state
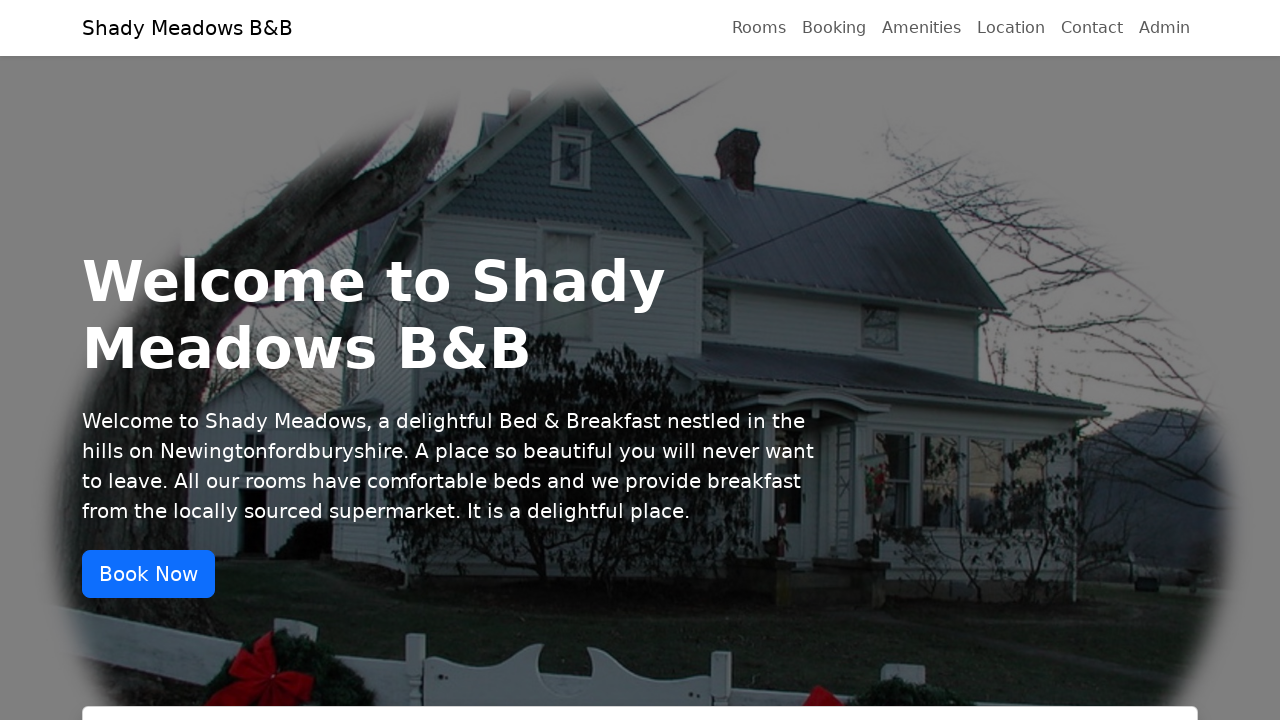

Located all forms on the page
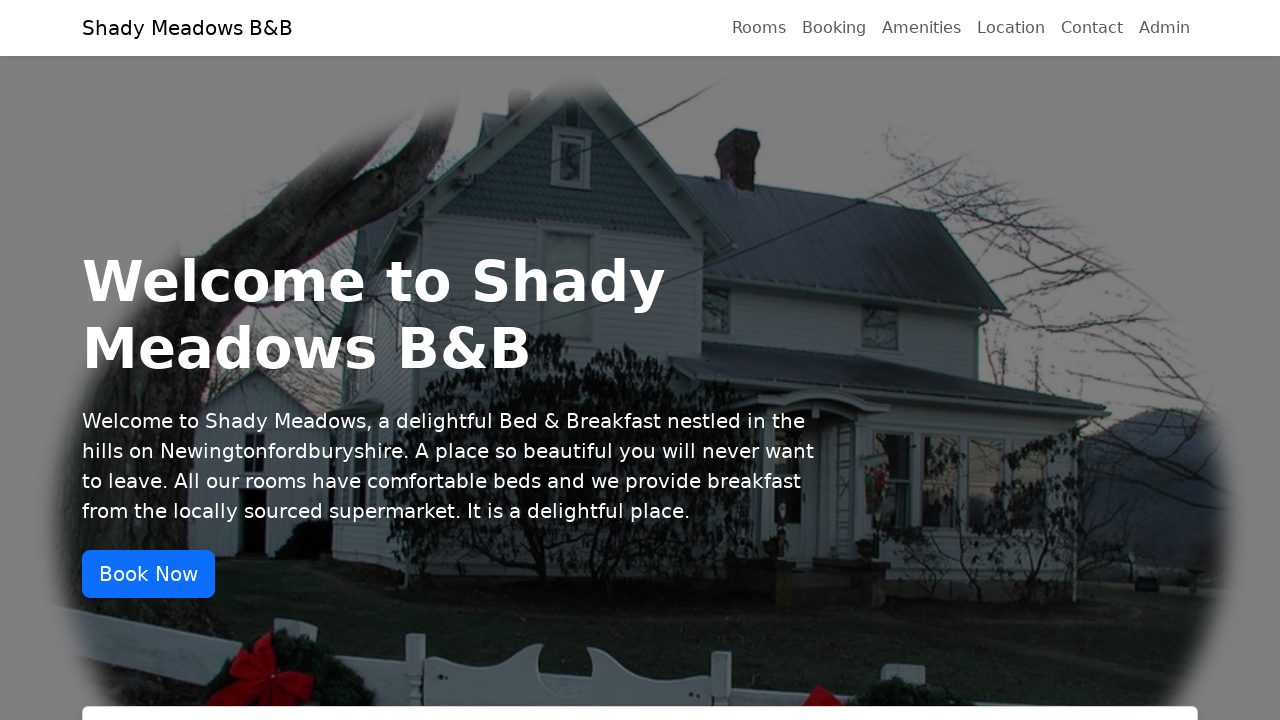

Found 2 form(s) on the page
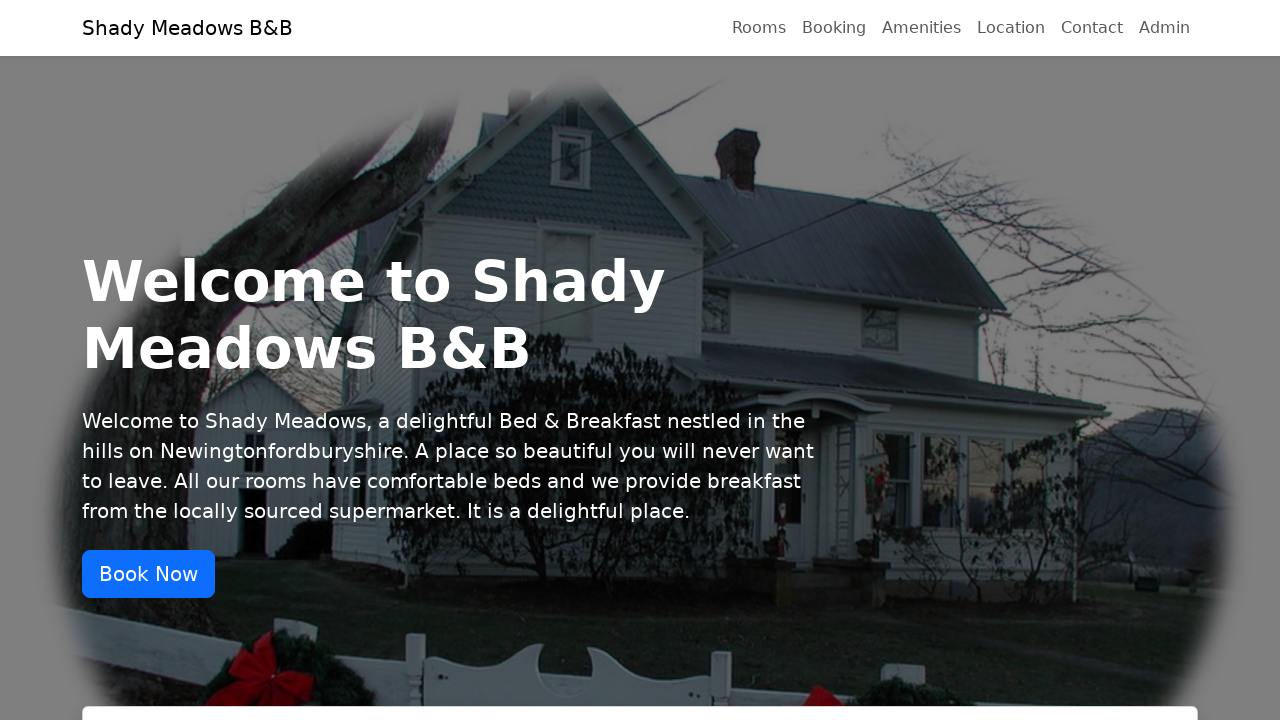

Selected form 1
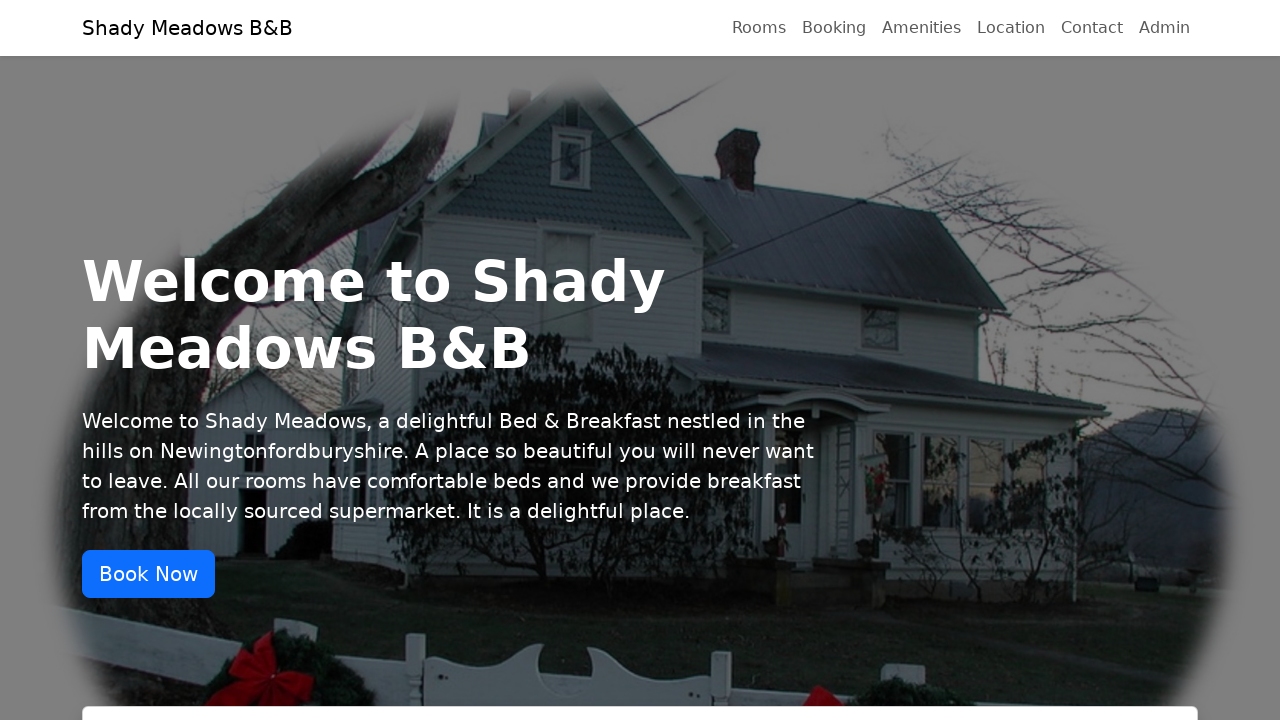

Located all input fields in form 1
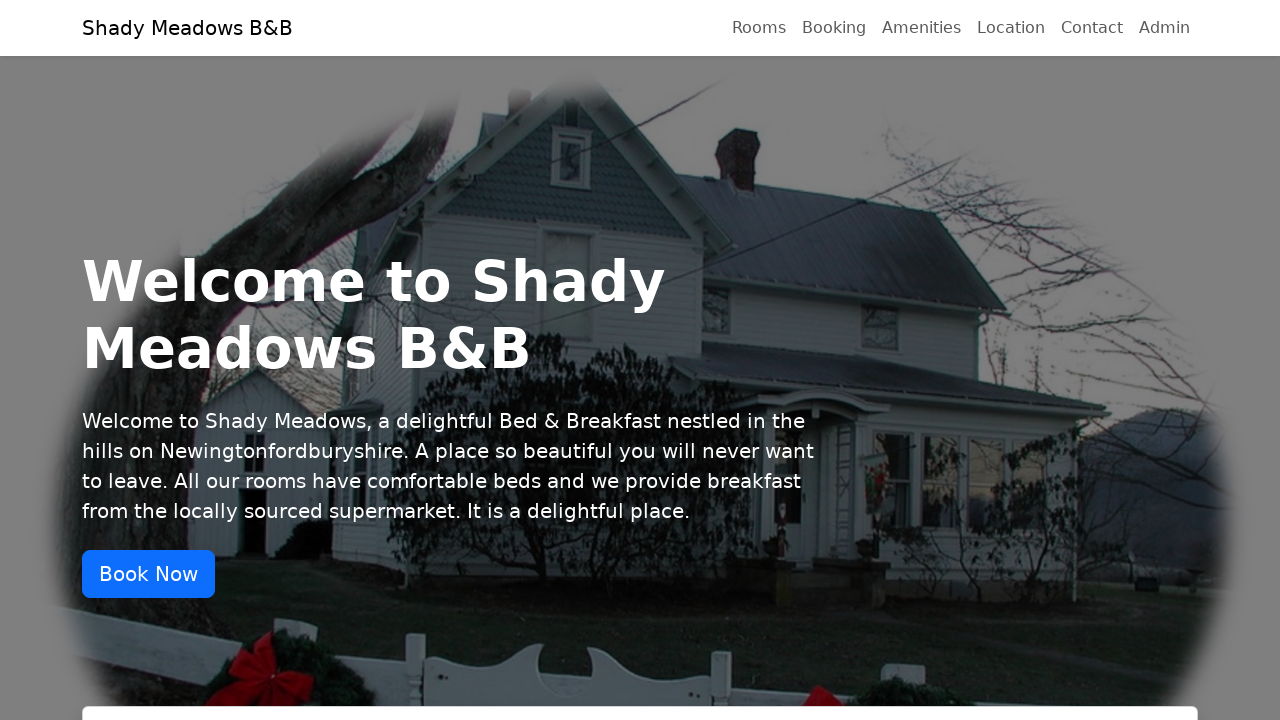

Form 1 contains 2 input field(s)
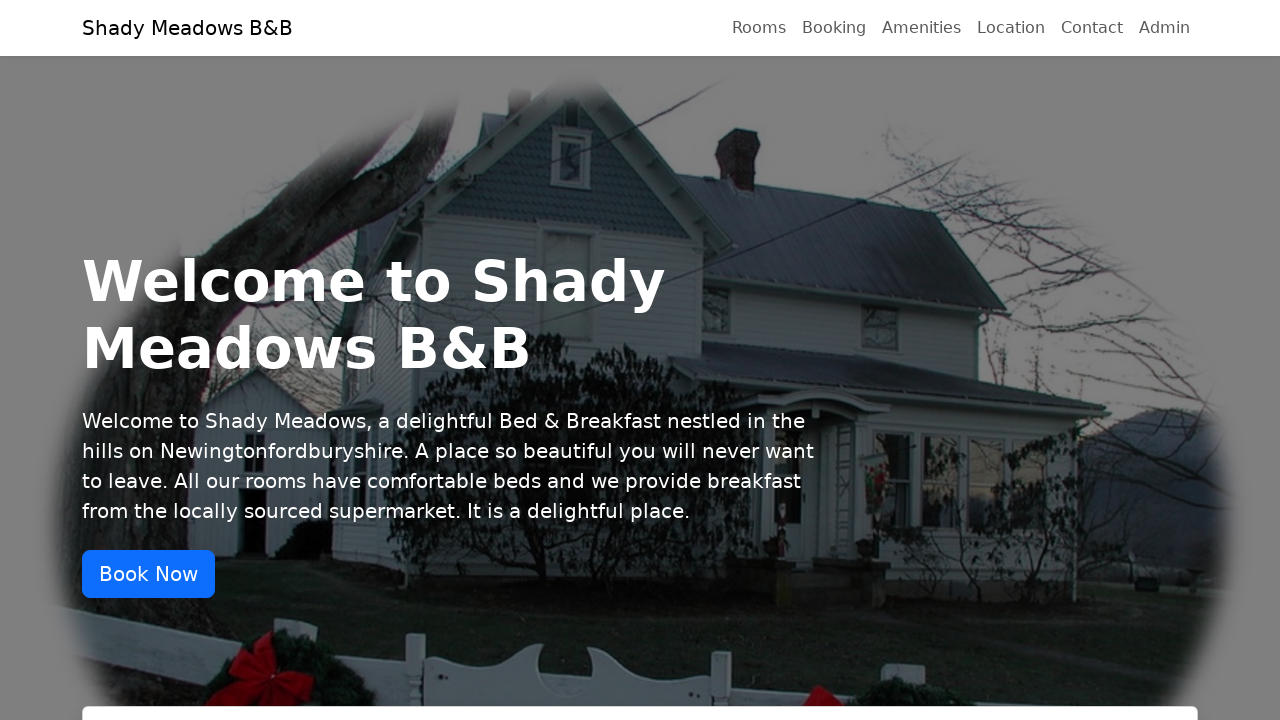

Selected form 2
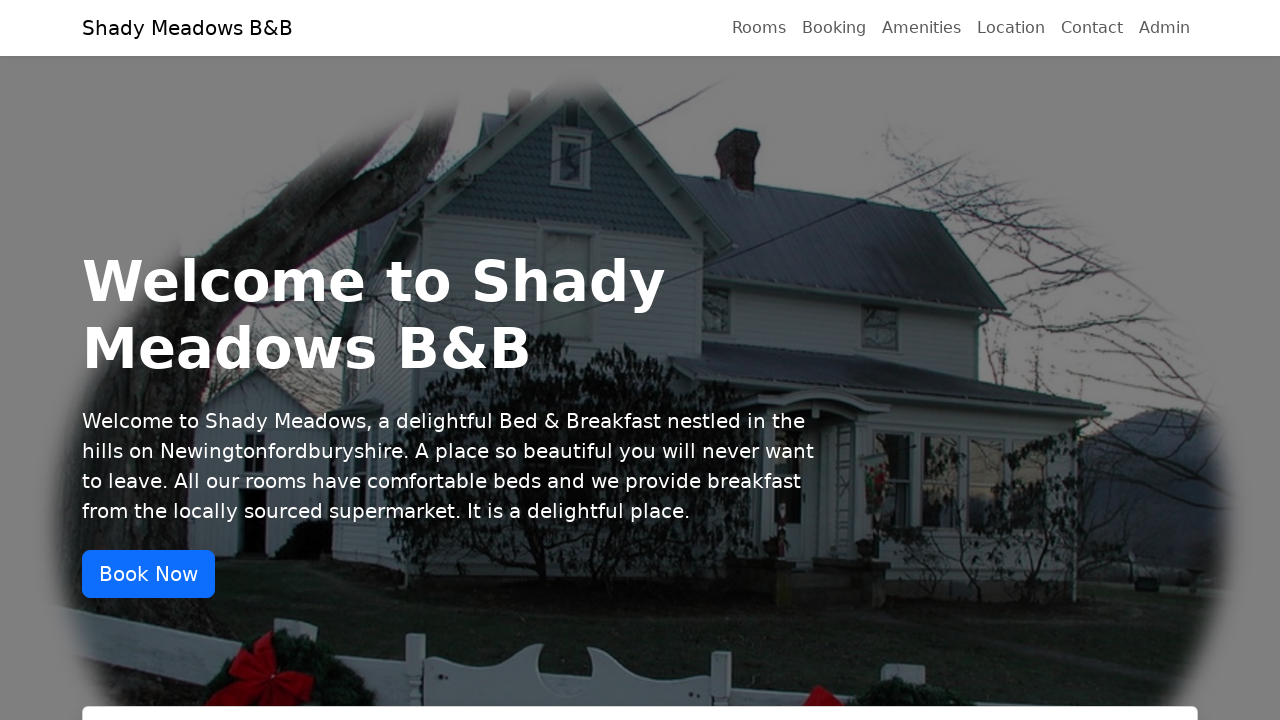

Located all input fields in form 2
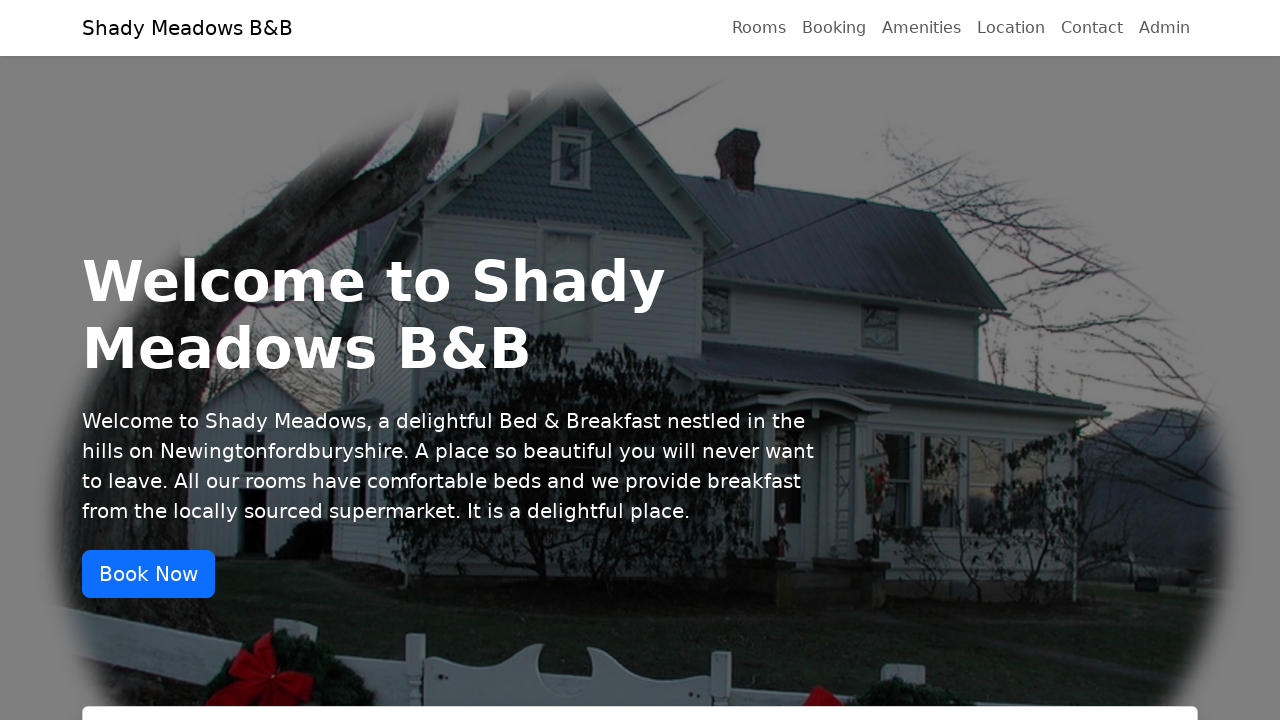

Form 2 contains 5 input field(s)
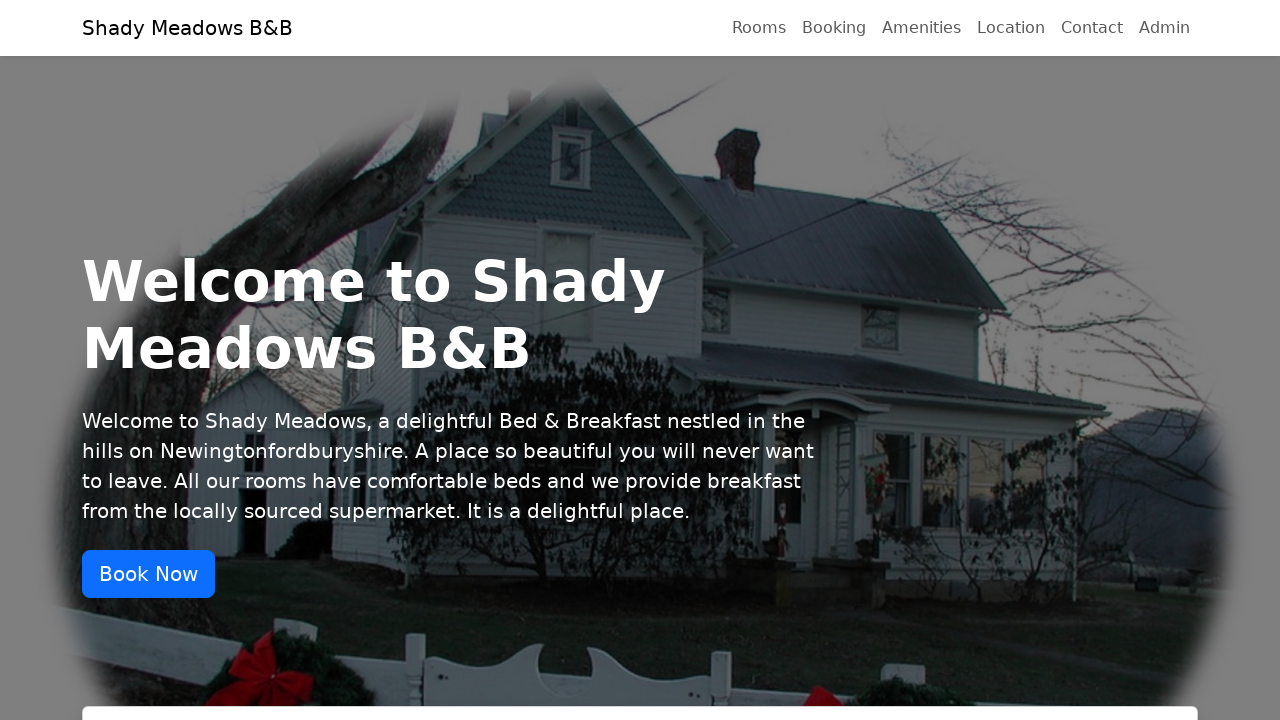

Located text input fields in form 2
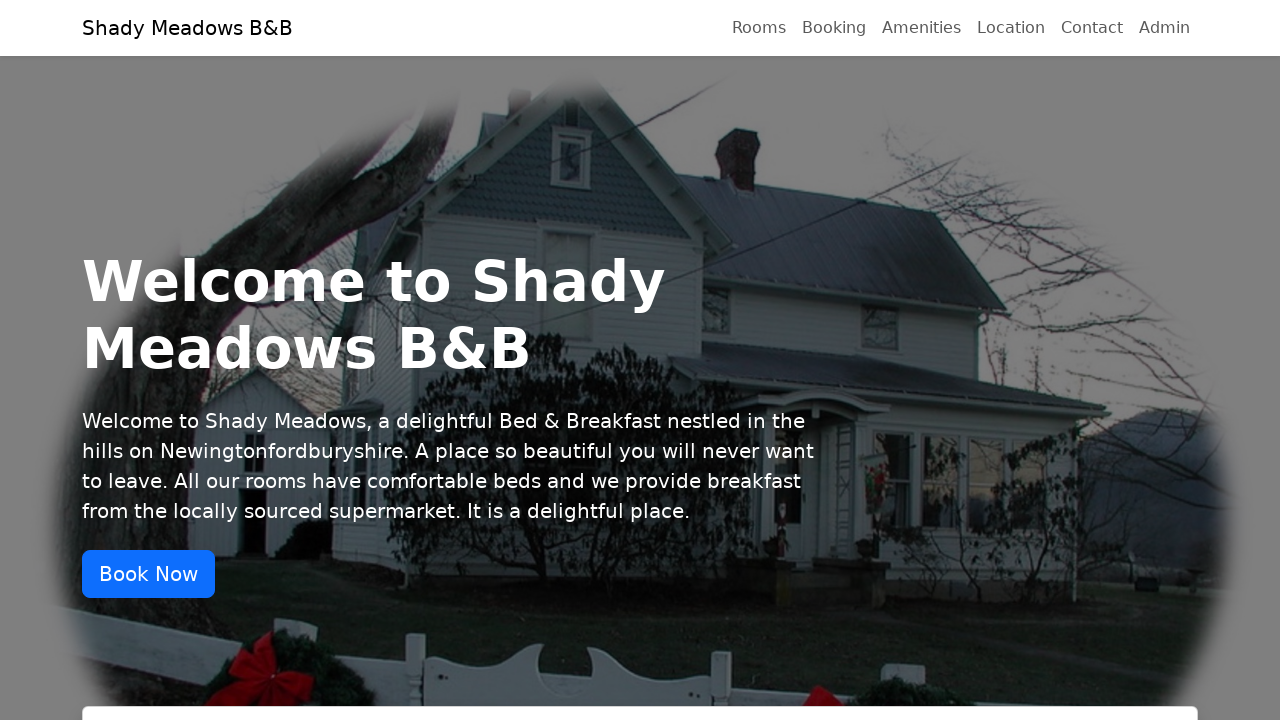

Form 2 contains 3 text input field(s)
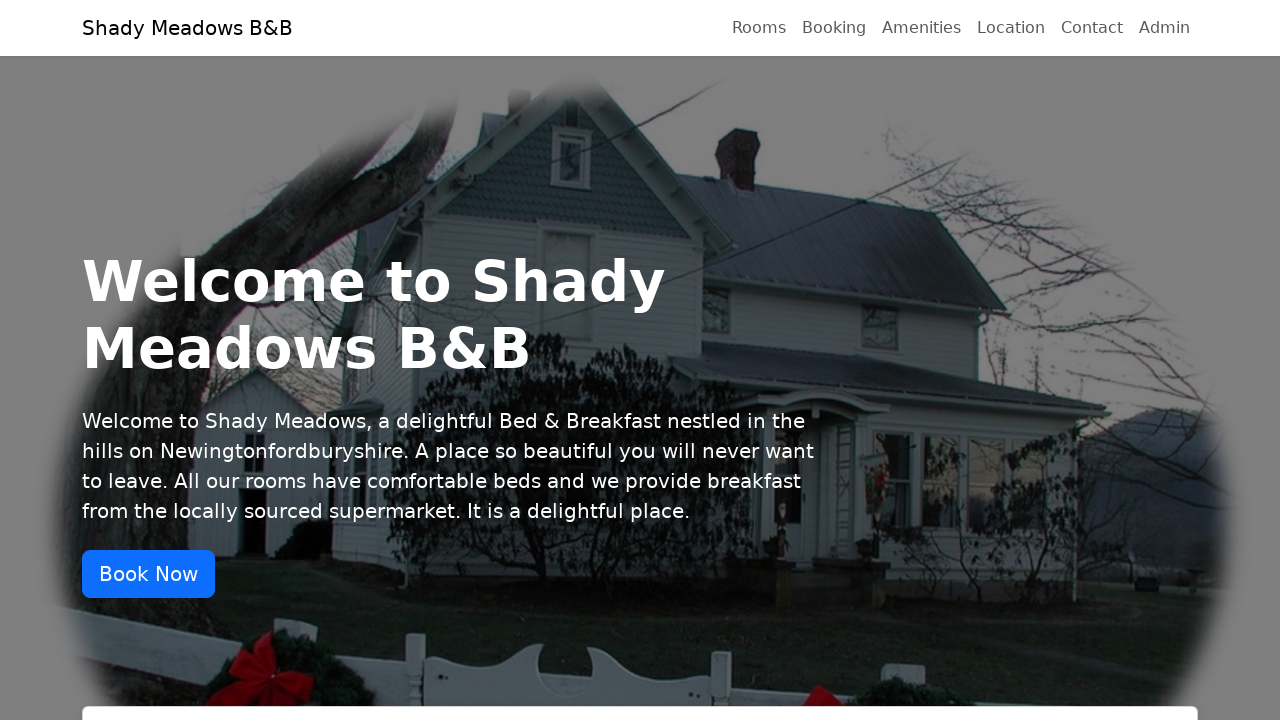

Filled first text input with 'Marcus Johnson' on form >> nth=1 >> input[type="text"], textarea >> nth=0
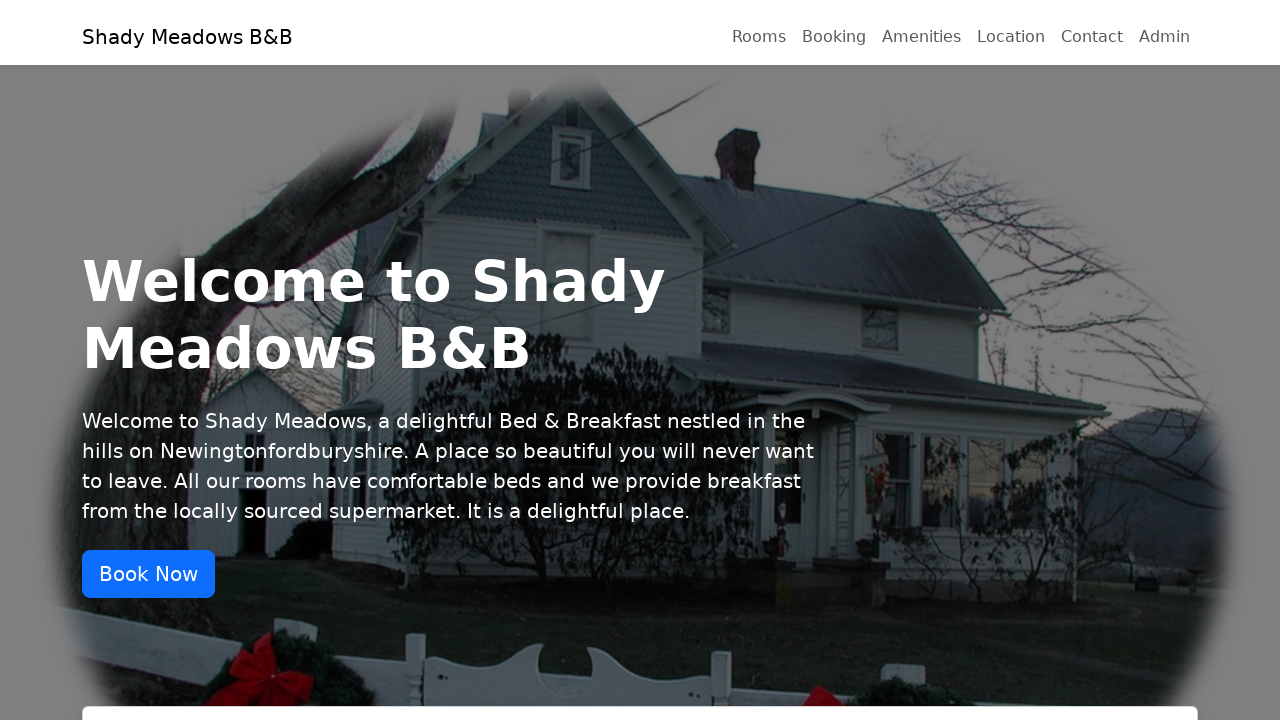

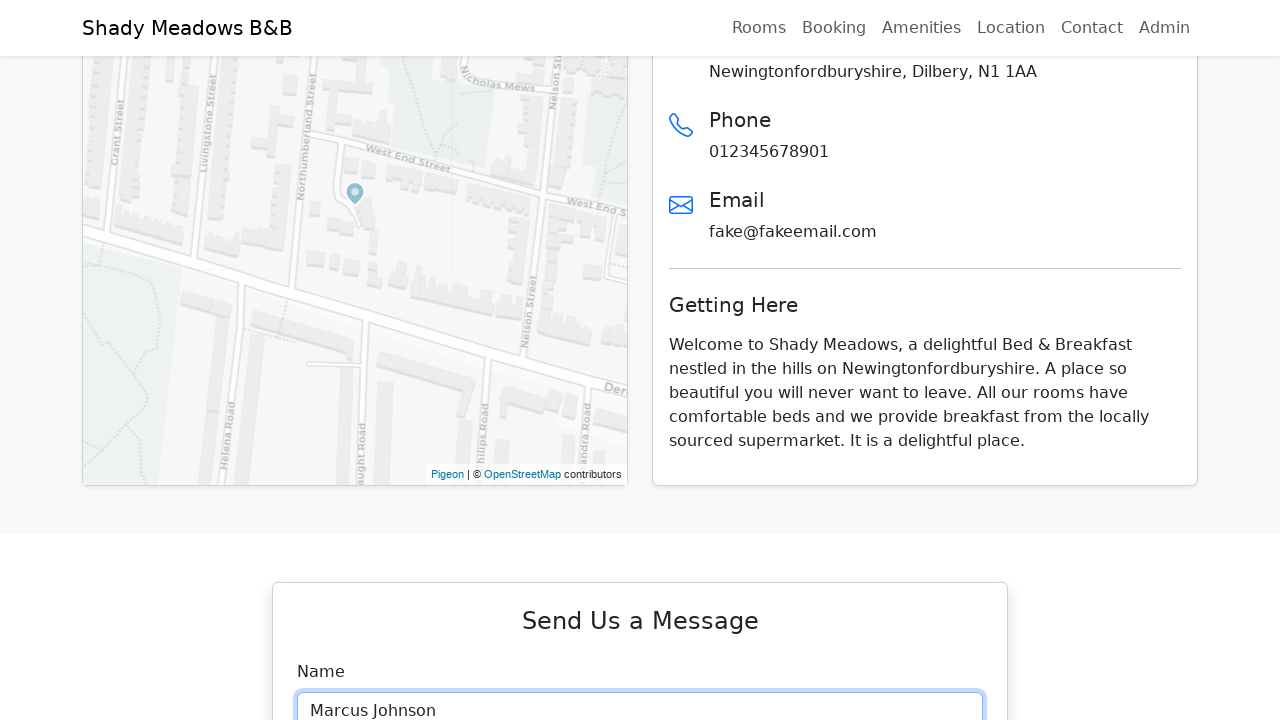